Tests the sorting functionality of a table by clicking the sort icon and verifying that items are properly sorted in ascending order

Starting URL: https://rahulshettyacademy.com/seleniumPractise/#/offers

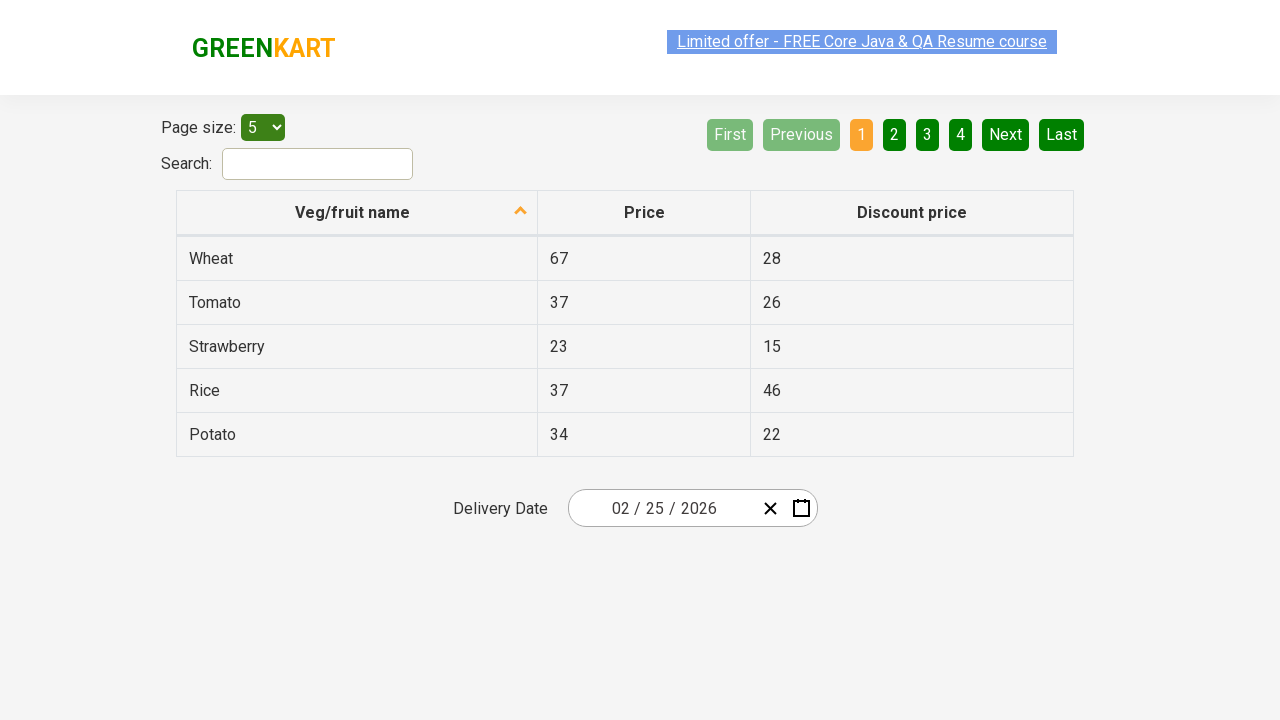

Clicked descending sort icon (ascending not found) at (521, 212) on .sort-icon.sort-descending
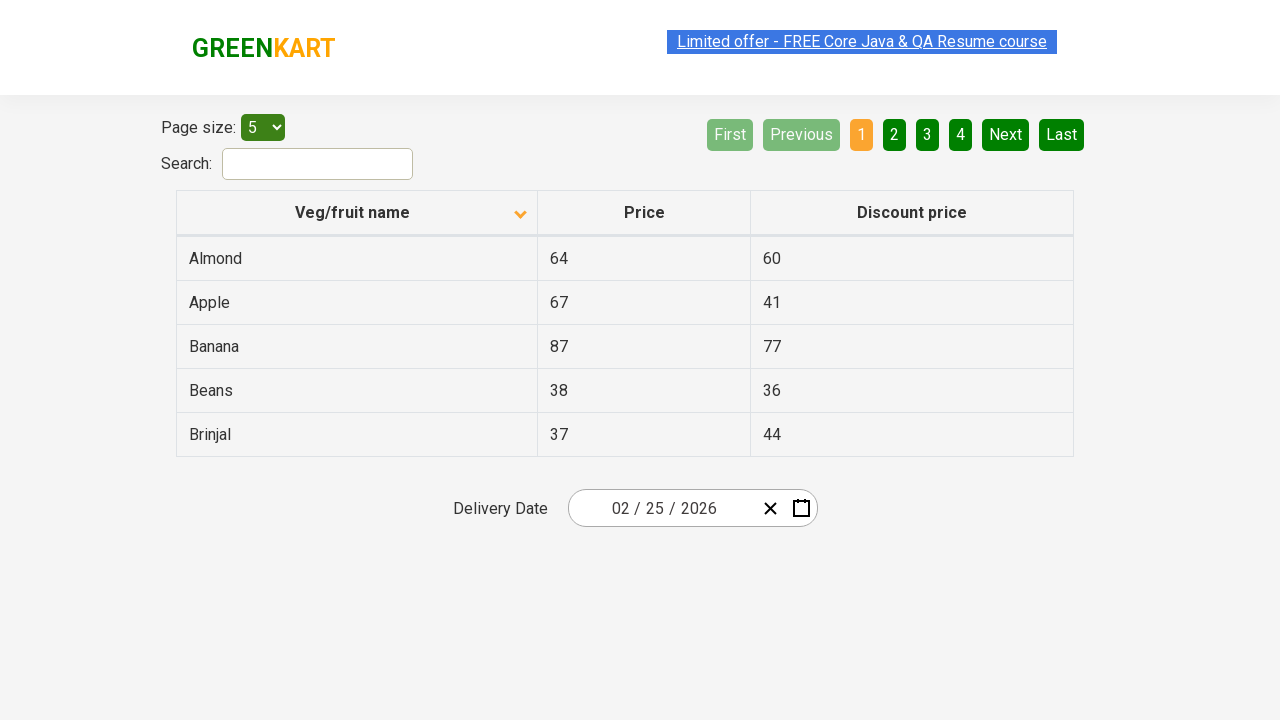

Waited 500ms for table to be sorted
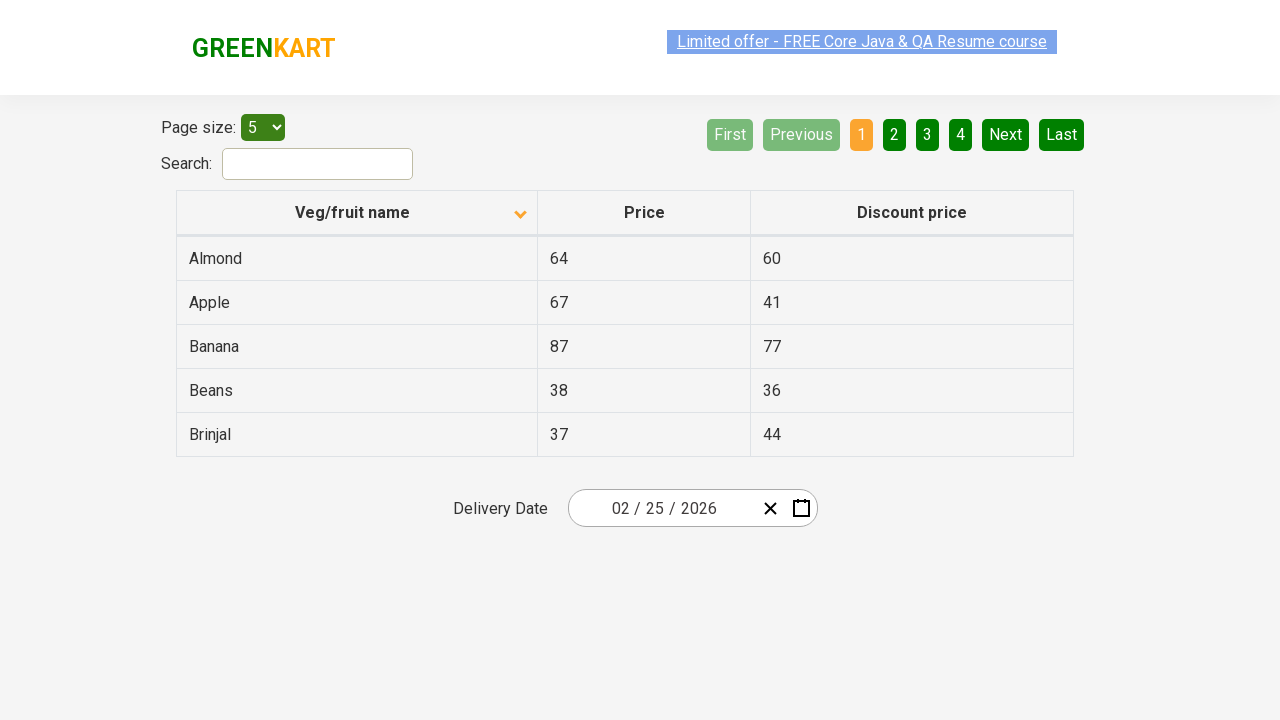

Retrieved first column items from table: ['Almond', 'Apple', 'Banana', 'Beans', 'Brinjal']
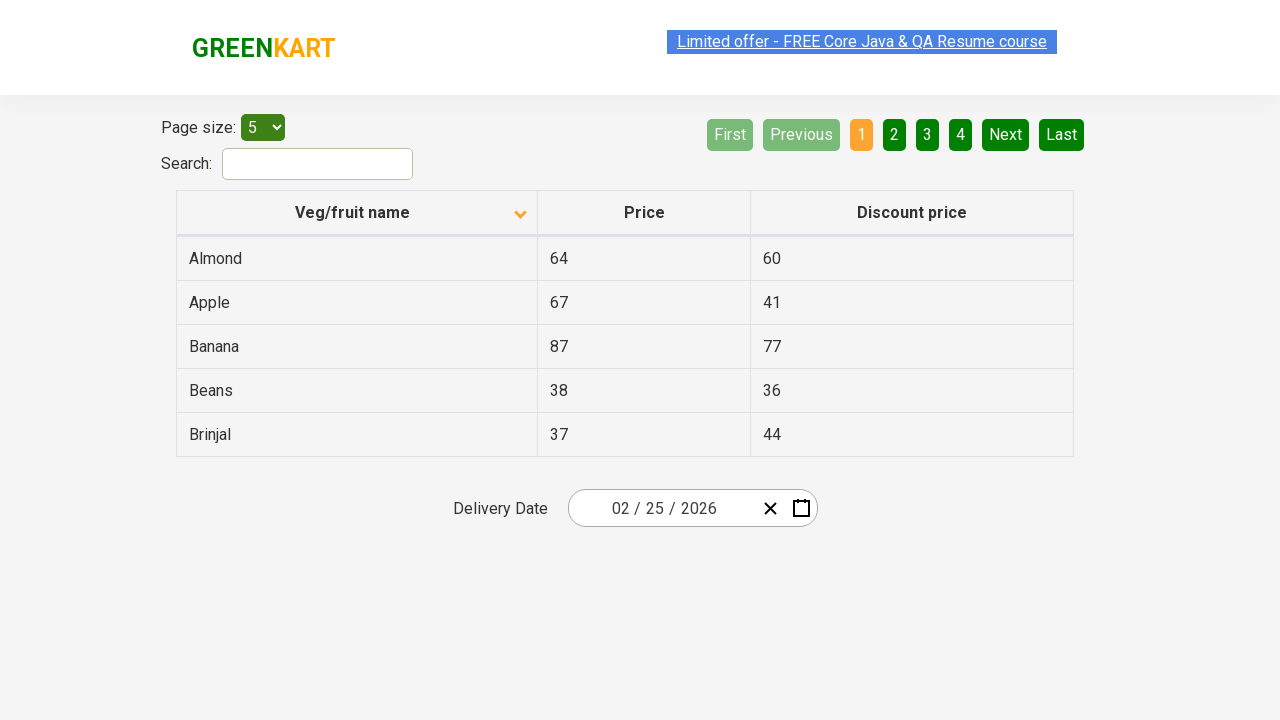

Verified that table items are sorted in ascending order
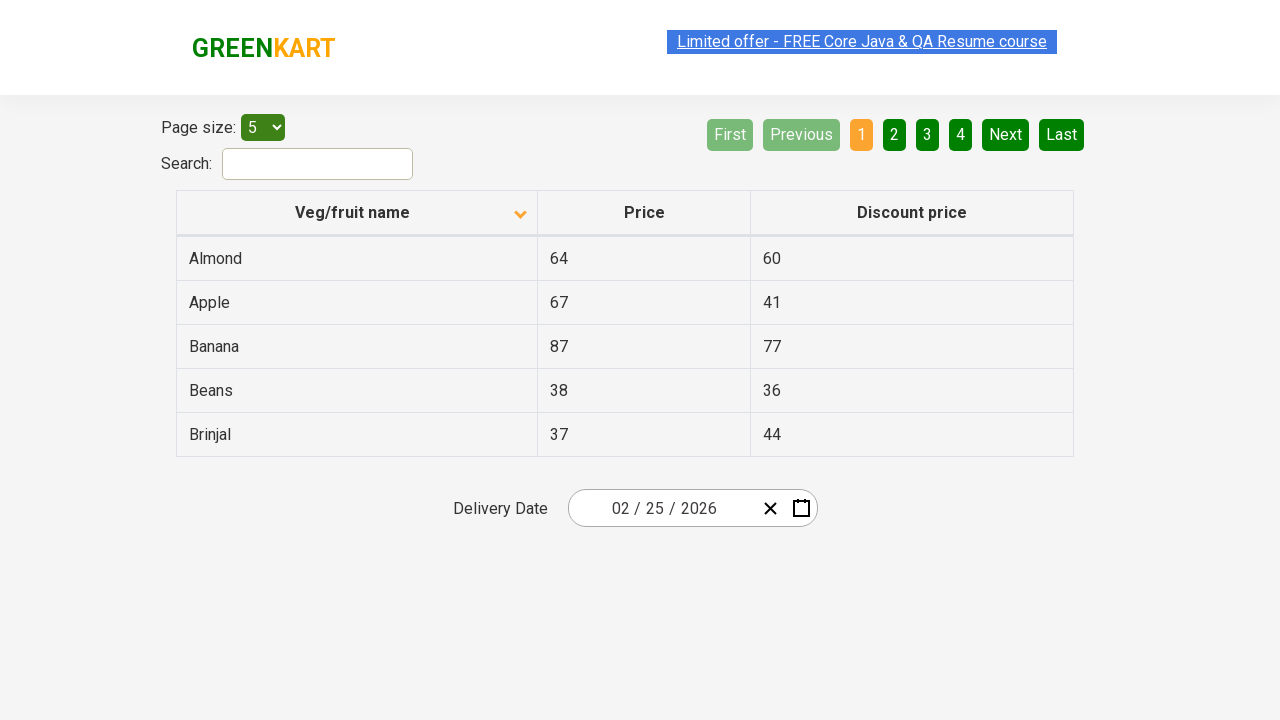

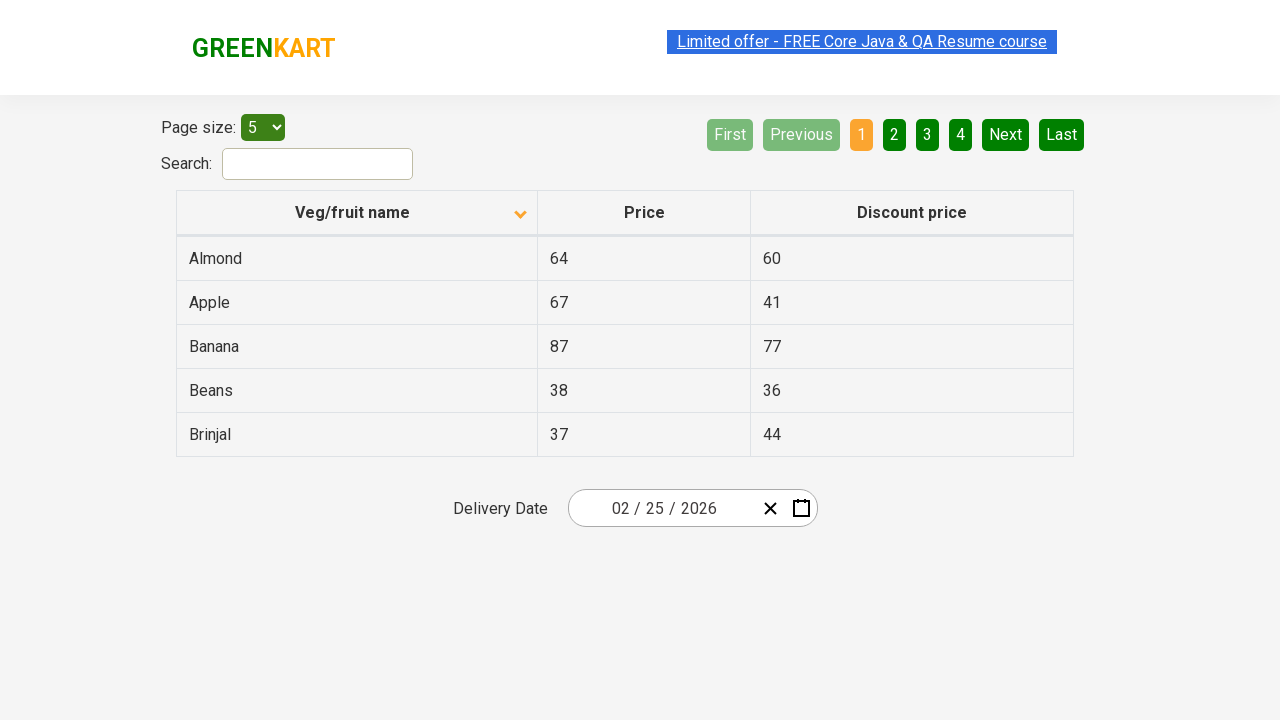